Tests JavaScript information alert by clicking the alert button, accepting the alert, and verifying the success message is displayed.

Starting URL: http://practice.cydeo.com/javascript_alerts

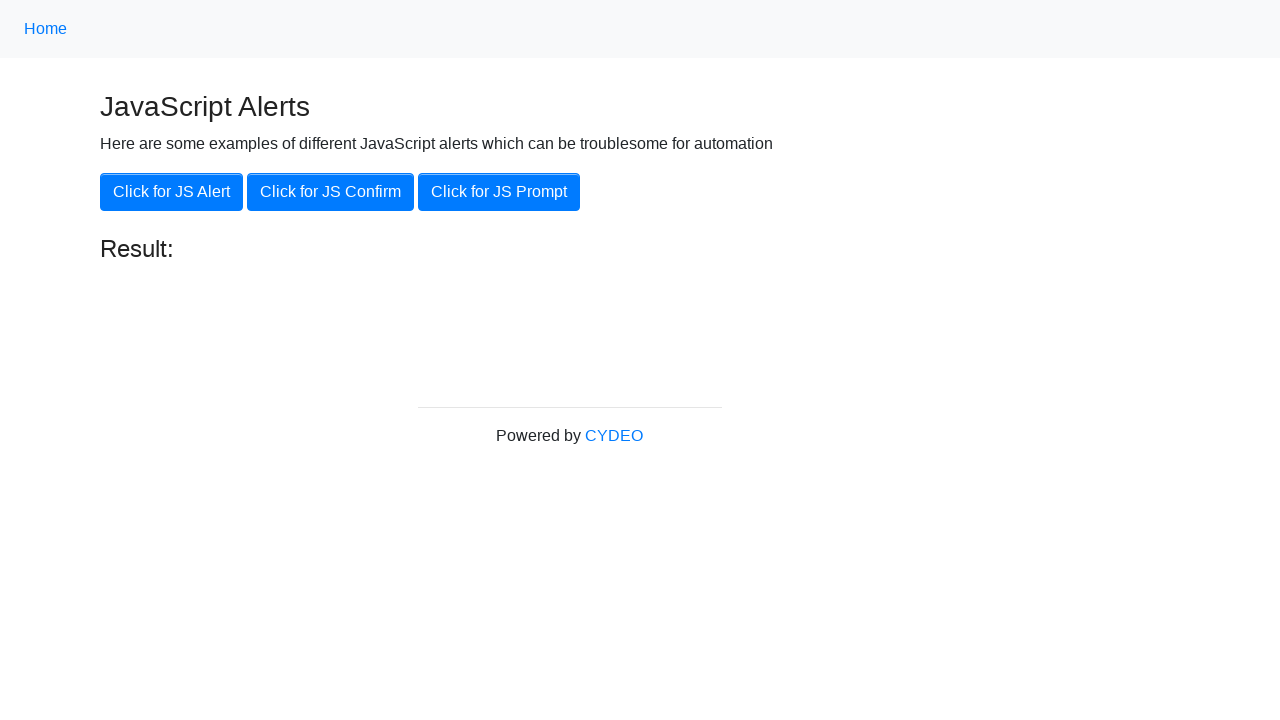

Clicked the 'Click for JS Alert' button at (172, 192) on xpath=//button[contains(text(),'Alert')]
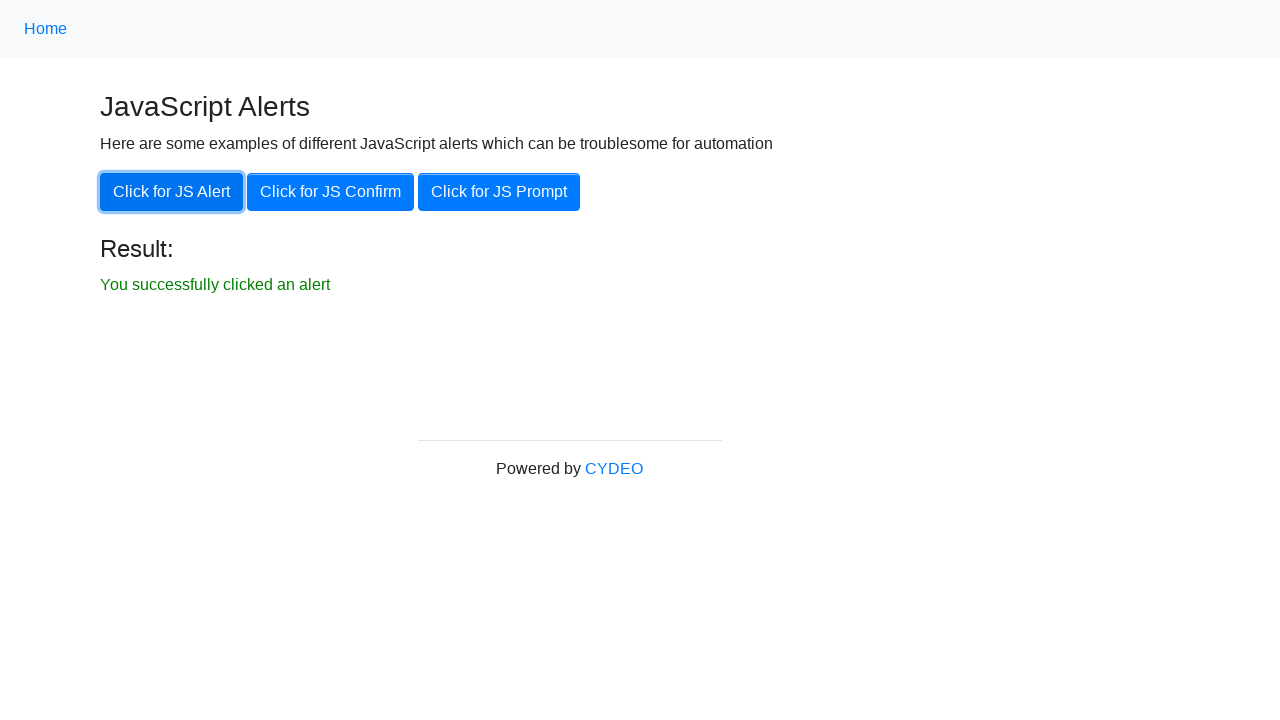

Set up dialog handler to accept alerts
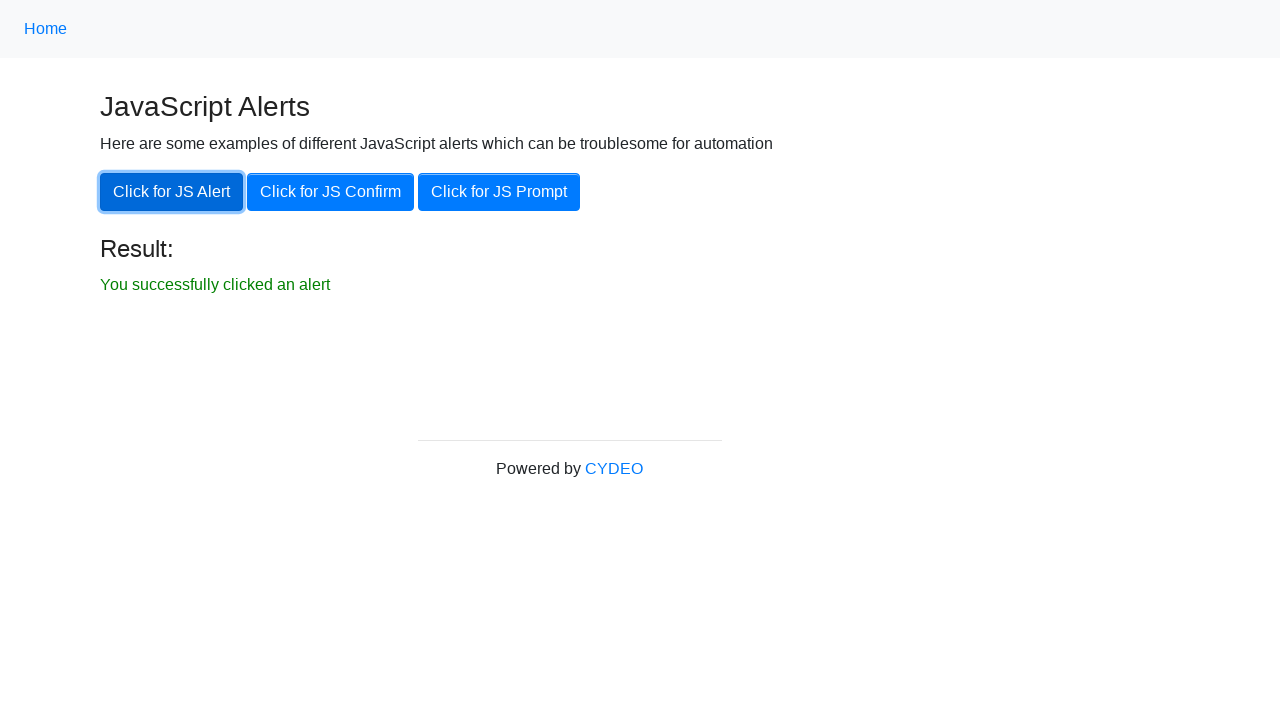

Clicked the alert button again to trigger the alert at (172, 192) on xpath=//button[contains(text(),'Alert')]
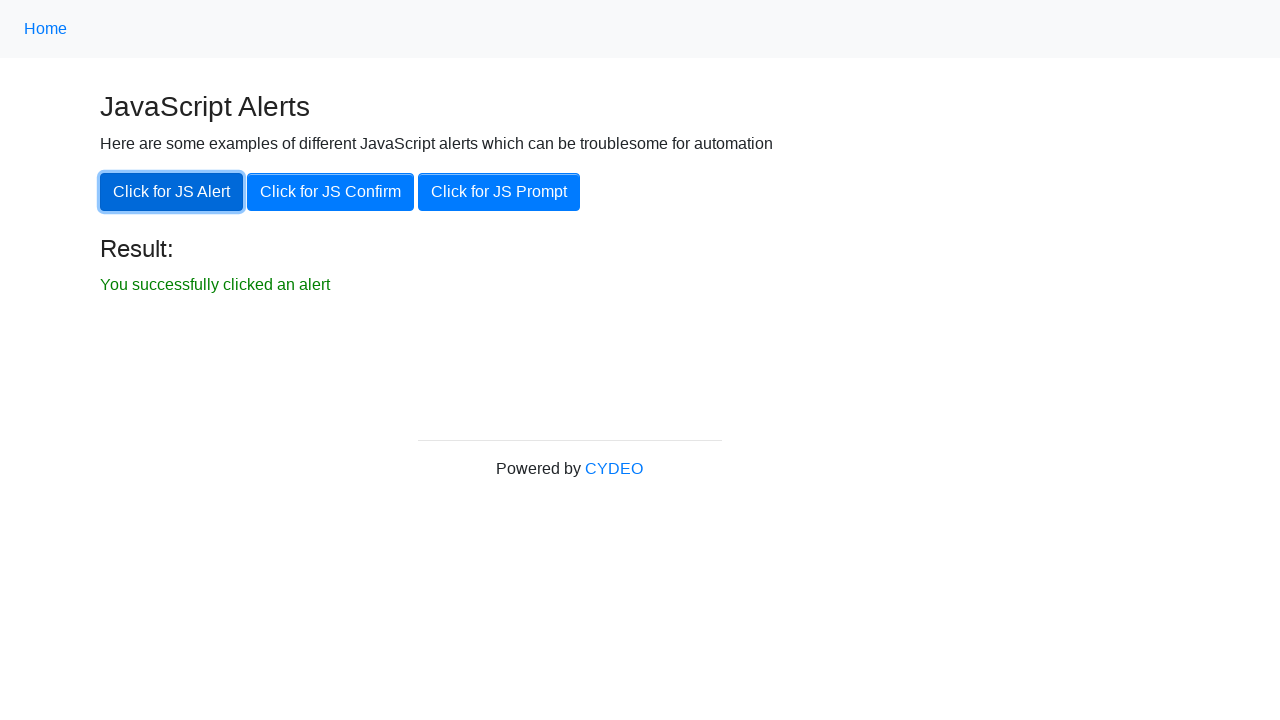

Success message element loaded
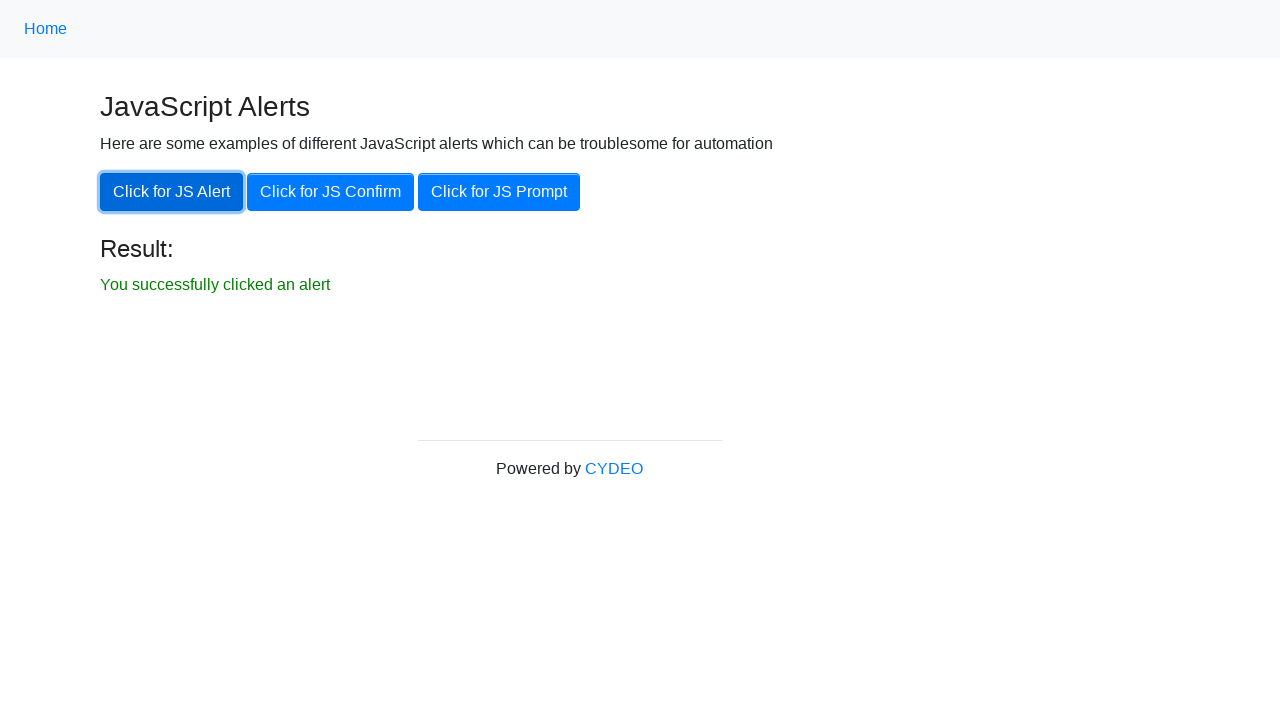

Retrieved success message text from result element
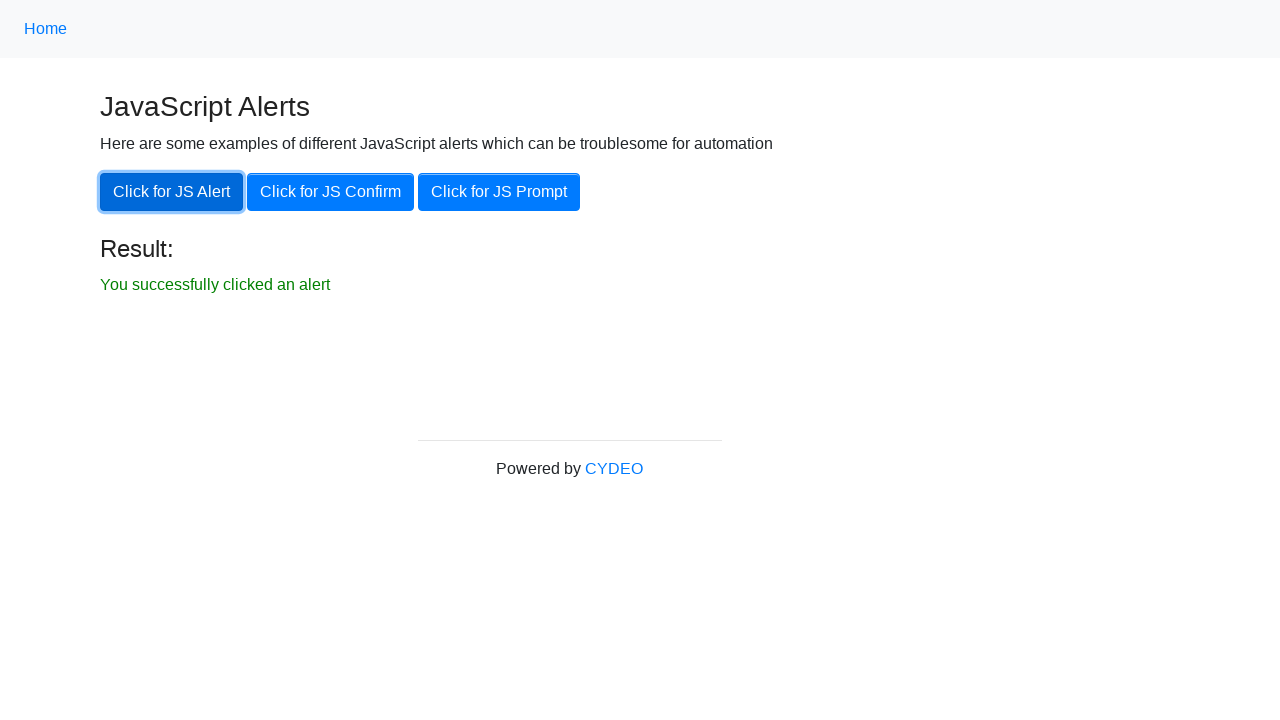

Verified success message displays 'You successfully clicked an alert'
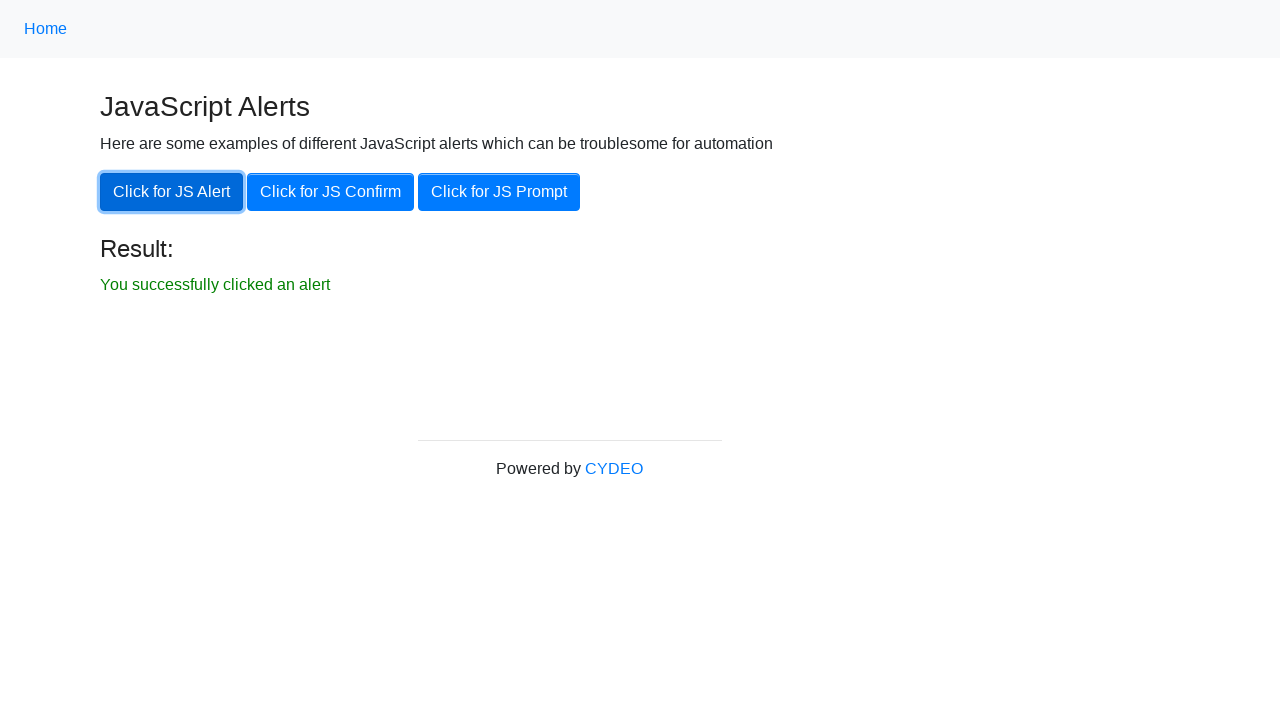

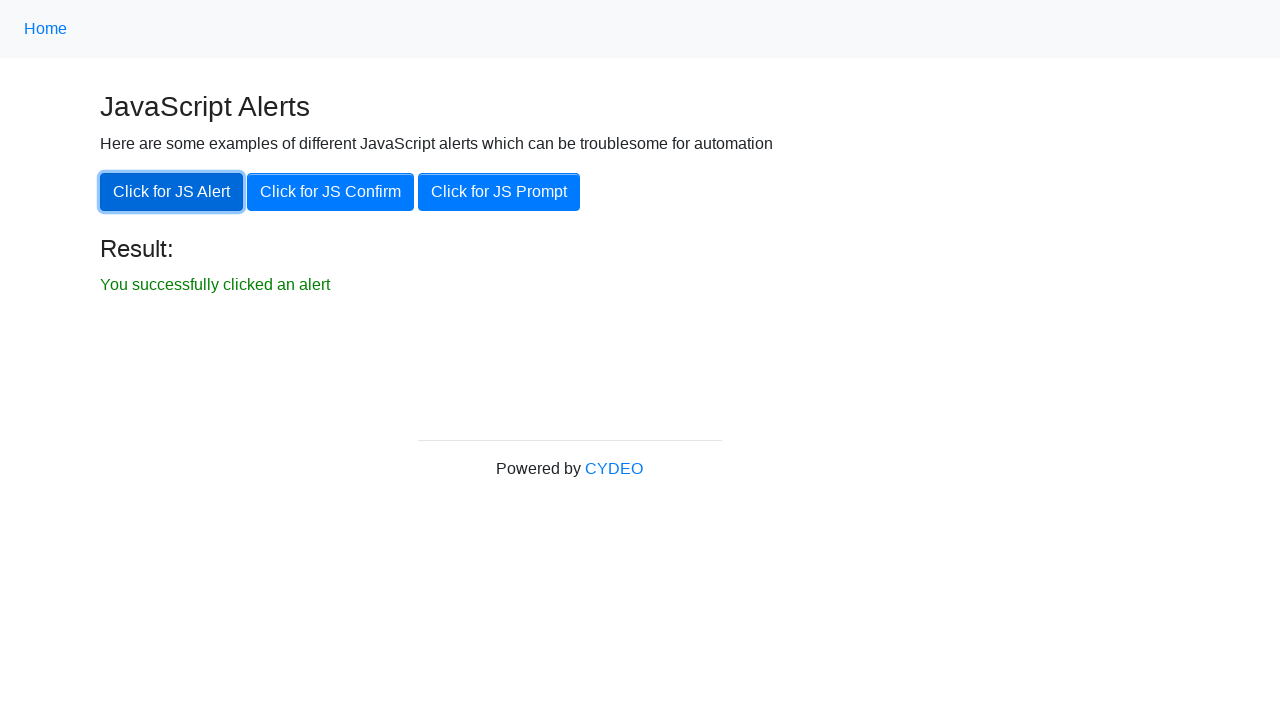